Tests the contact form on the Blonde Site by filling in name, email, subject, and message fields, then submitting the form

Starting URL: https://lennertamas.github.io/blondesite/contact/

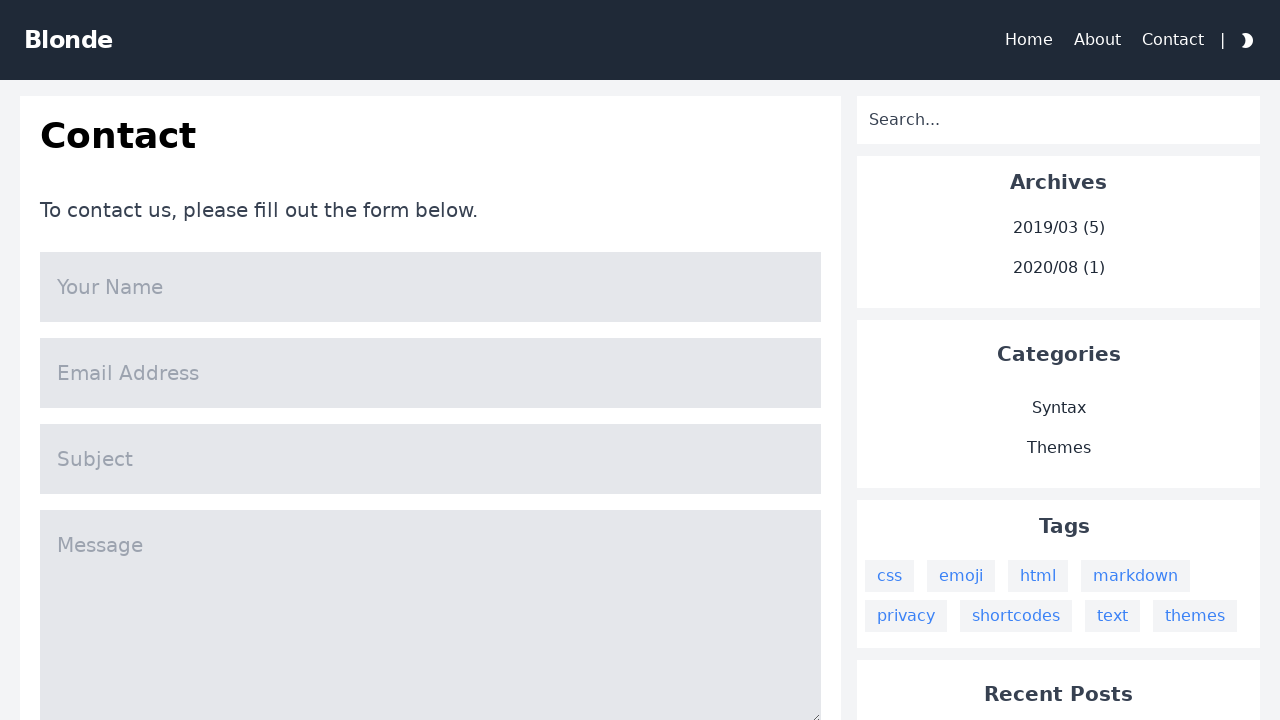

Waited 2 seconds for page to load
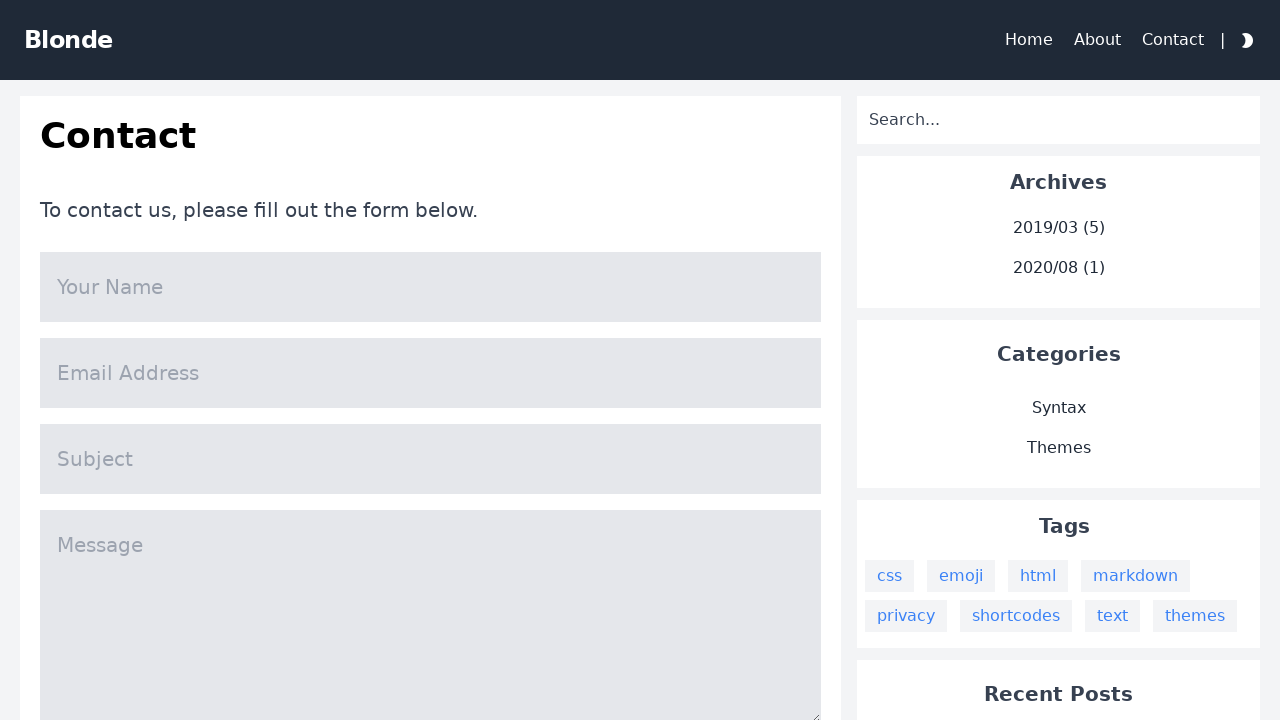

Filled name field with 'Neville Longbottom' on input[name='name']
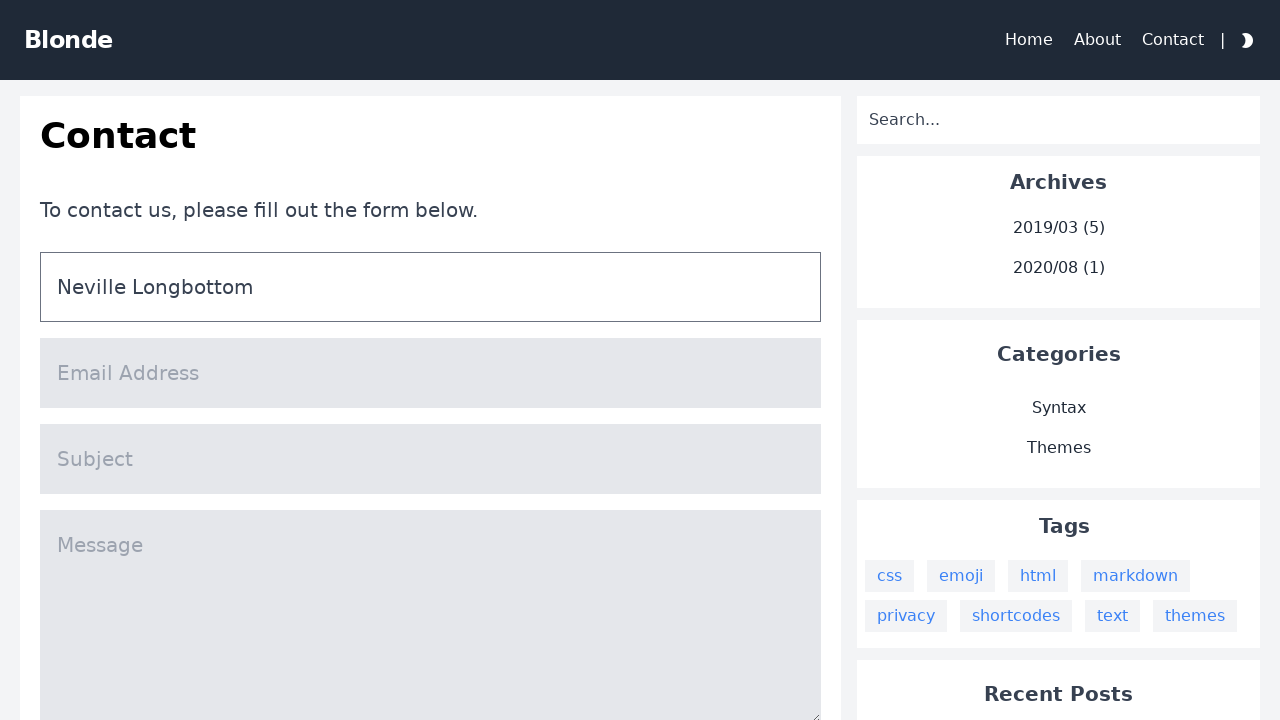

Filled email field with 'nevillelongbottom@roxfort.com' on input[name='mail']
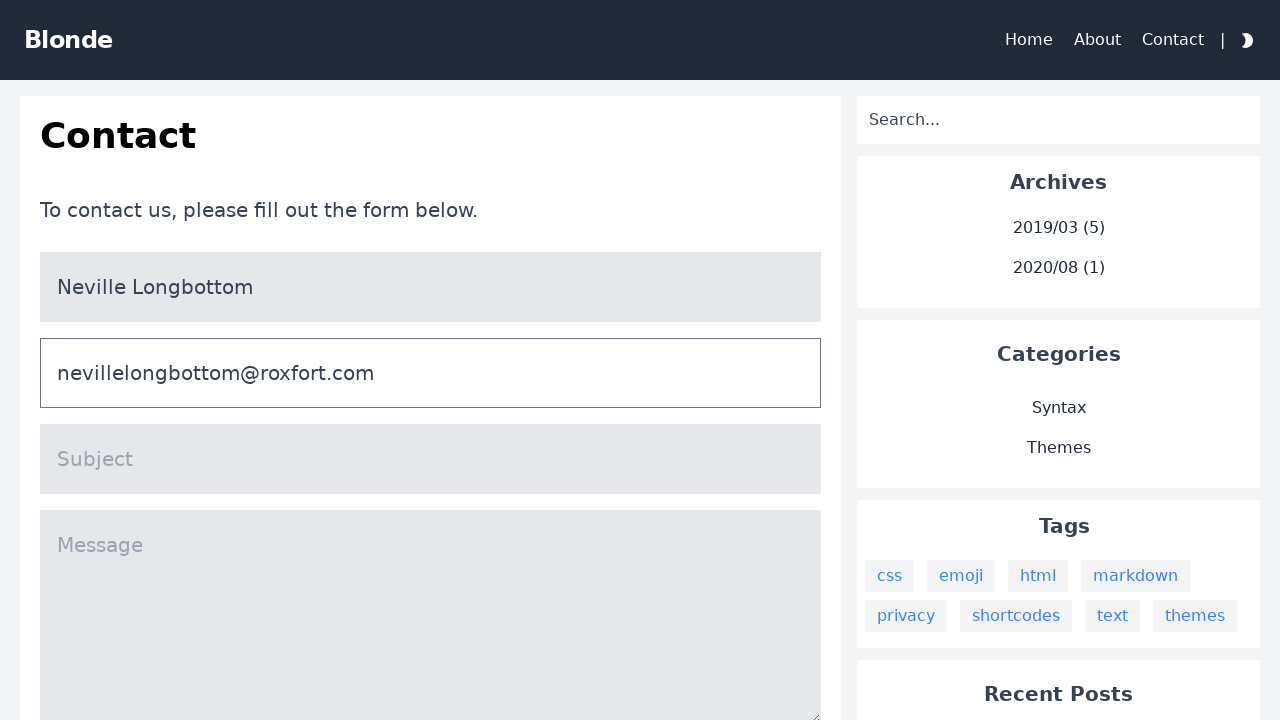

Filled subject field with 'I forgot when I take the exam' on input[name='title']
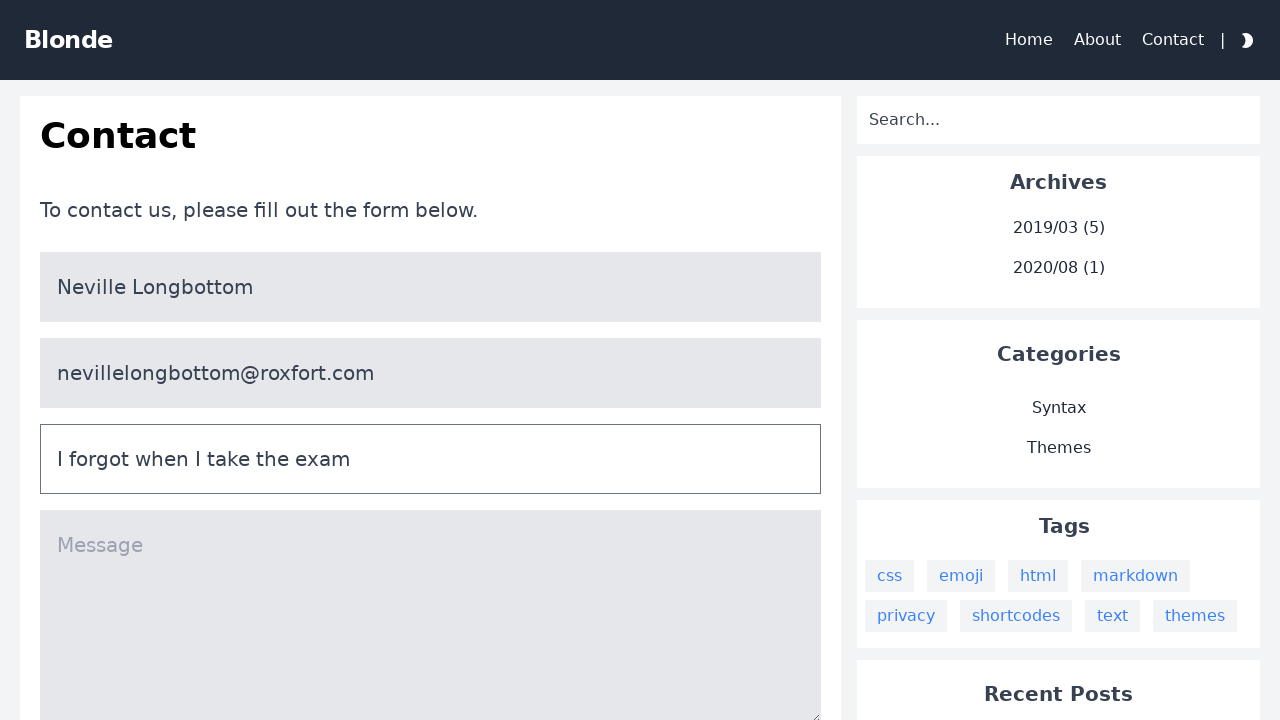

Filled message field with herbology exam inquiry on textarea[name='message']
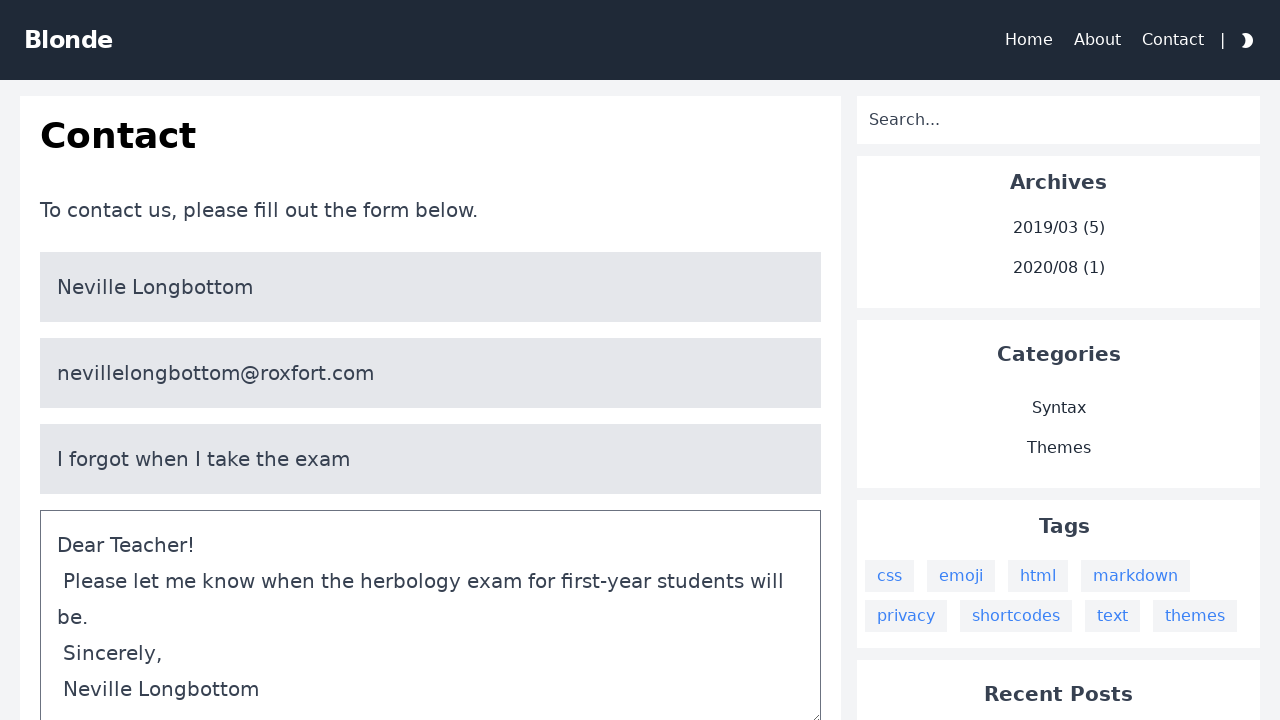

Clicked submit button to send contact form at (431, 360) on #content > div > div > div.bg-white.col-span-3.lg\:col-span-2.p-5.dark\:bg-warmg
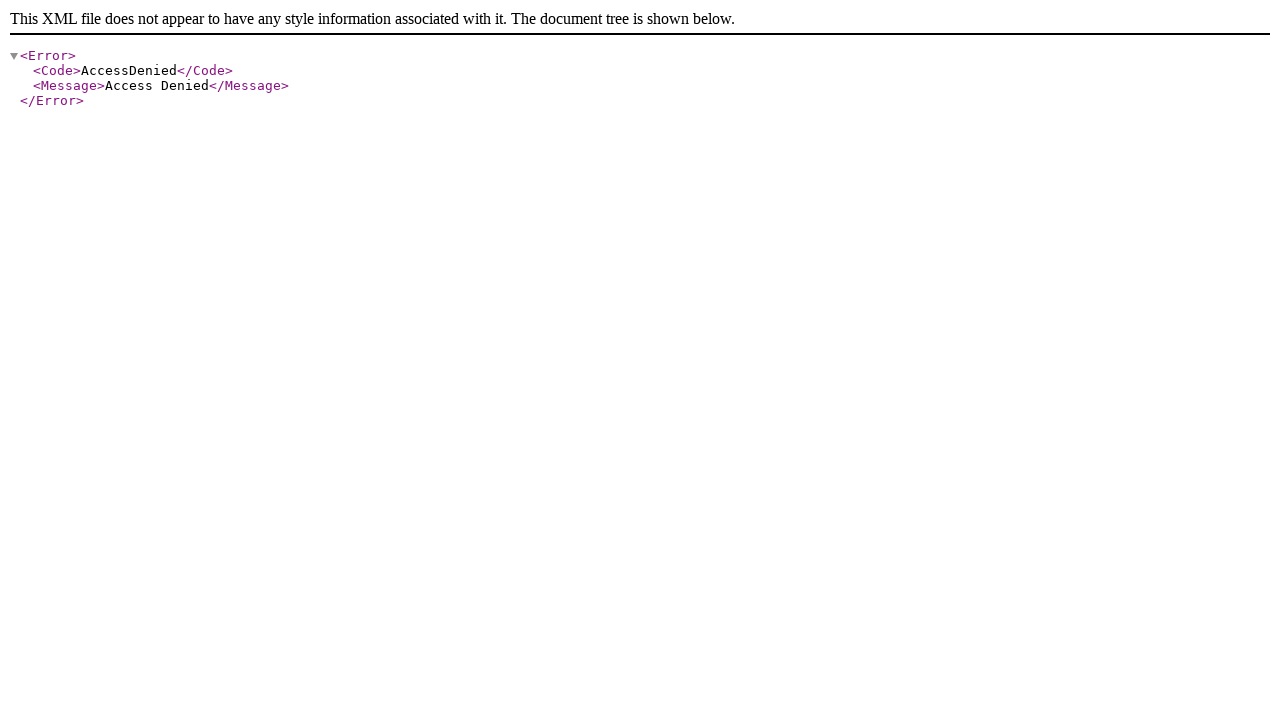

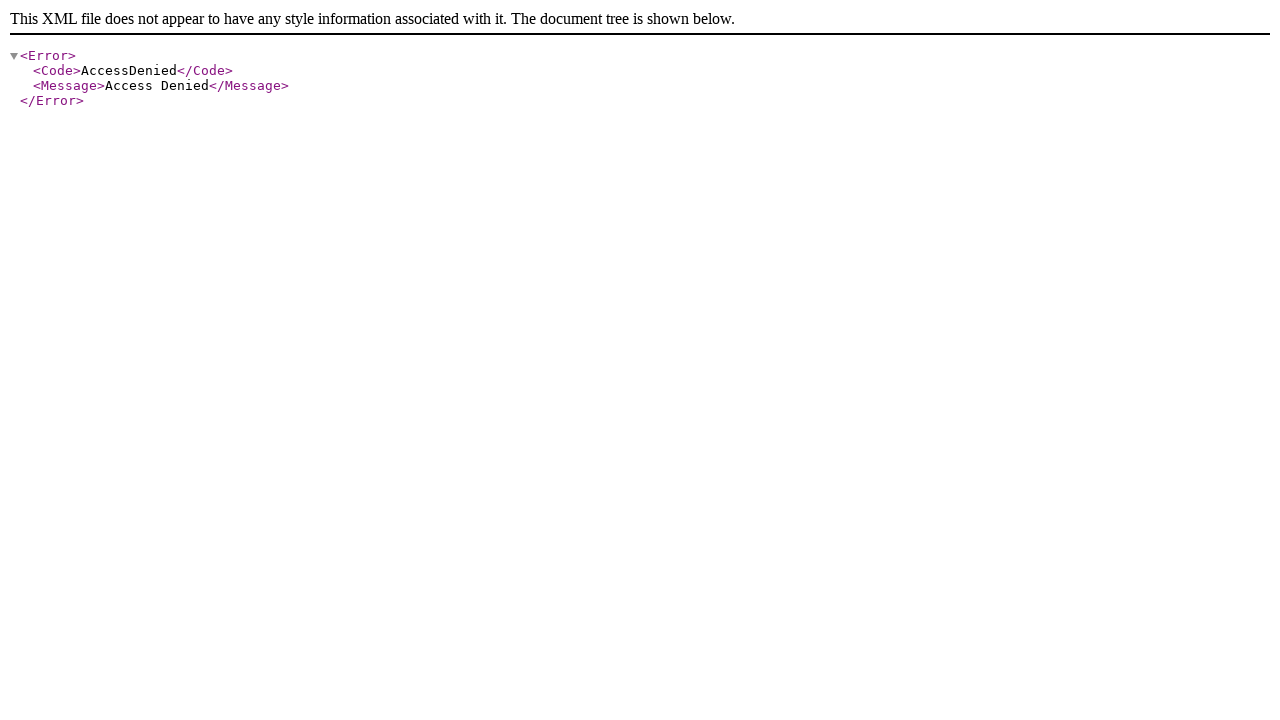